Clicks Open Tab button, switches to new tab, and verifies navigation buttons are displayed

Starting URL: https://www.rahulshettyacademy.com/AutomationPractice/

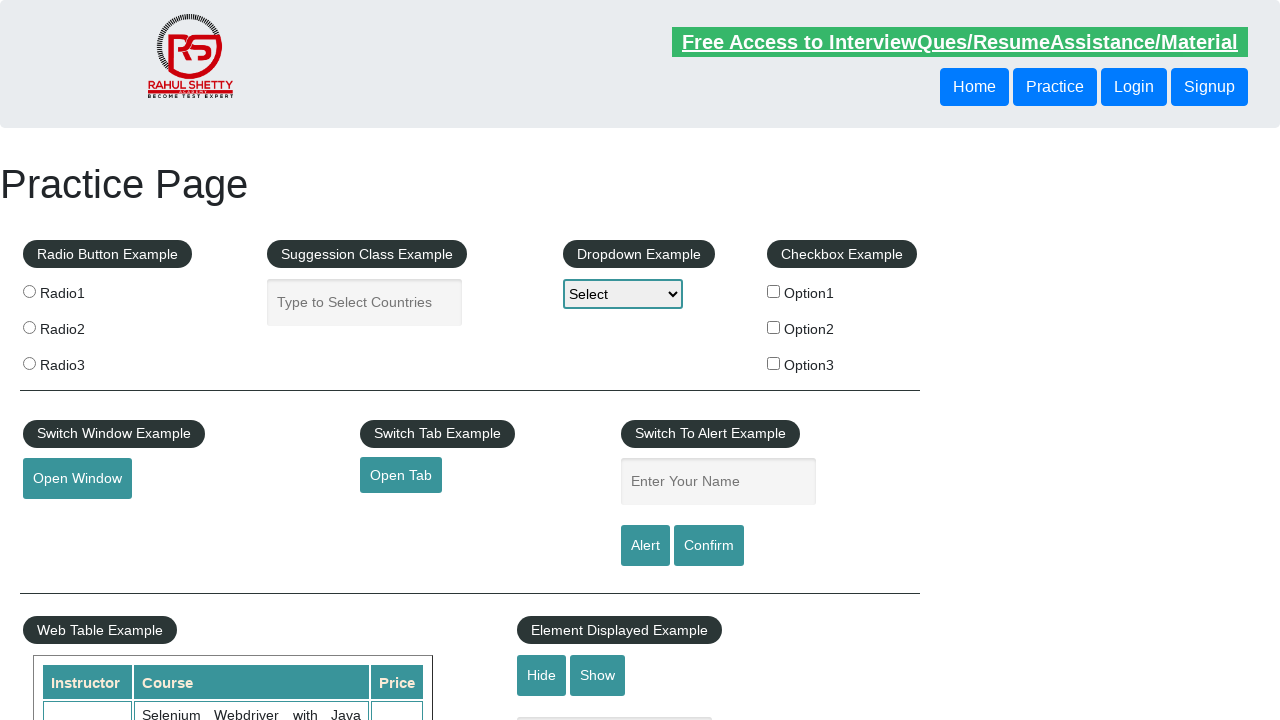

Clicked Open Tab button at (401, 475) on #opentab
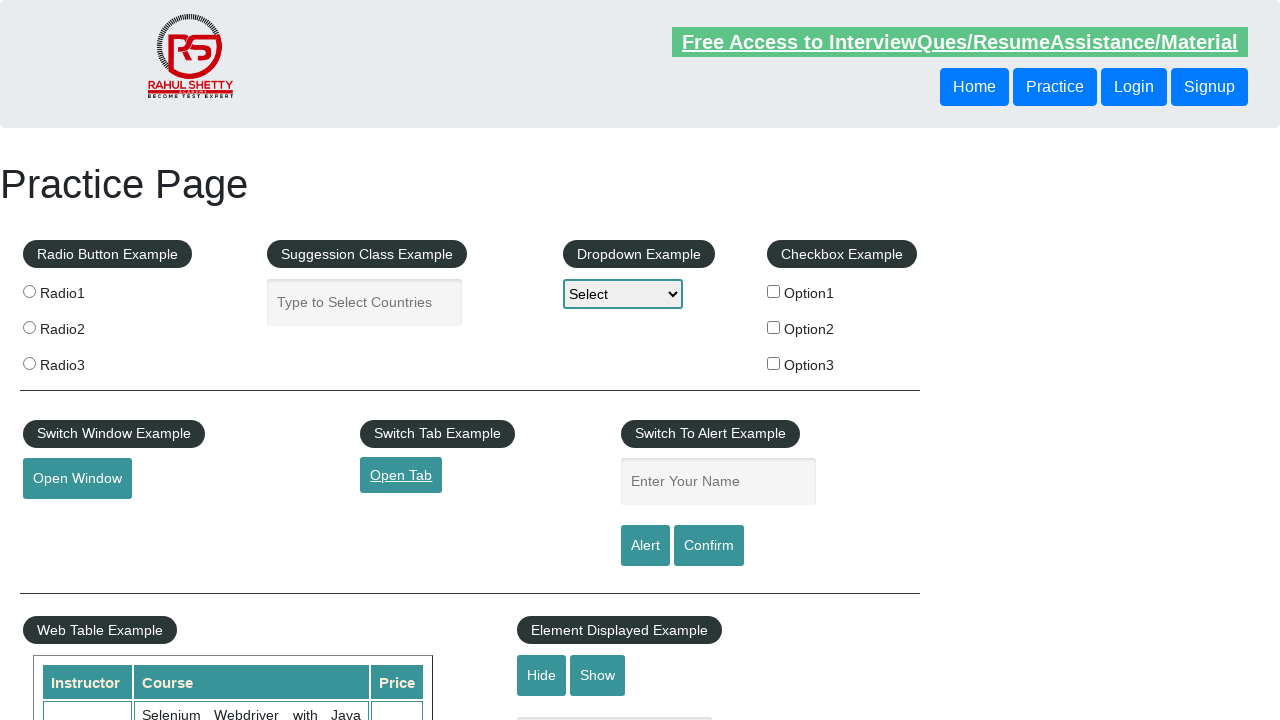

New tab opened and page loaded
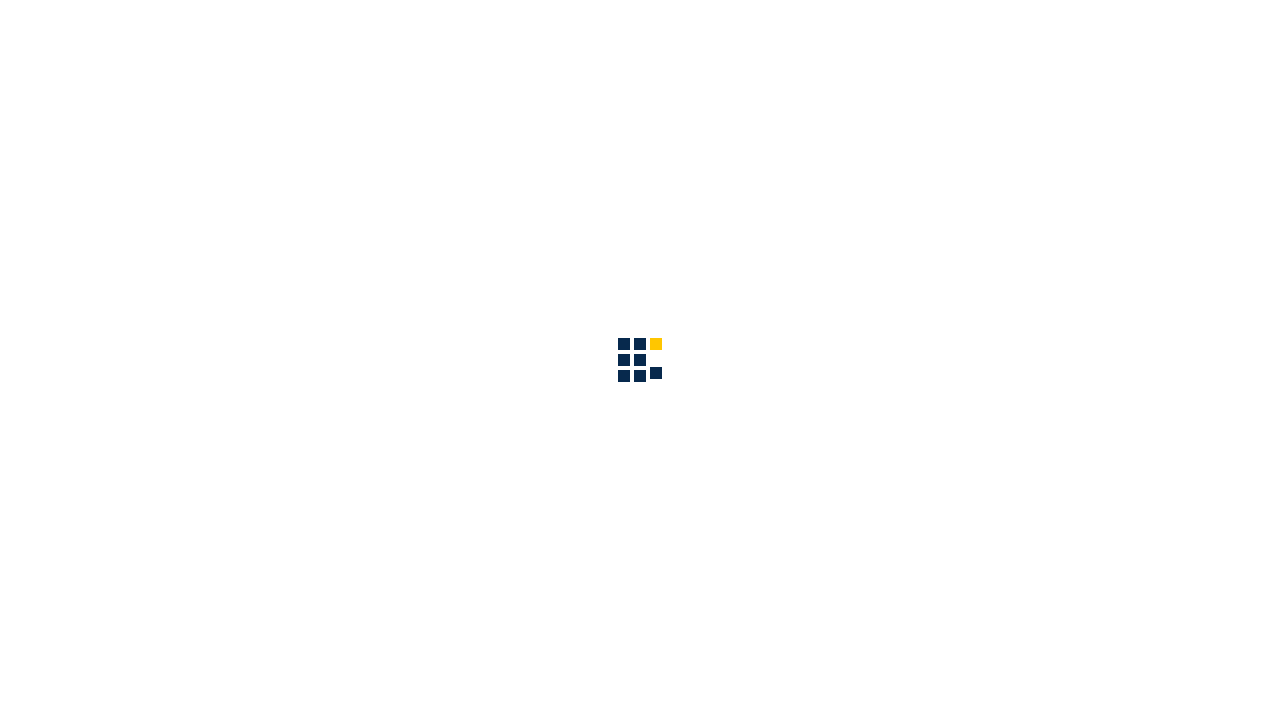

Verified page title contains 'QAClick Academy'
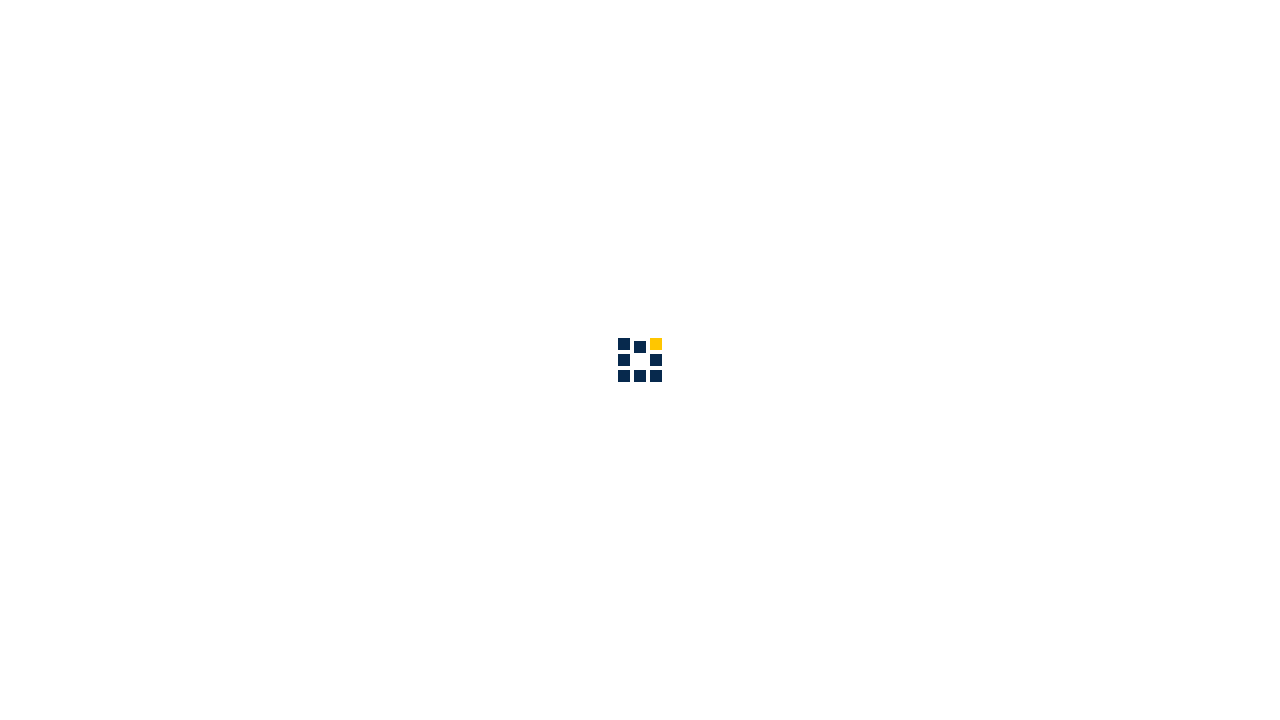

Verified 'Home' navigation button is visible
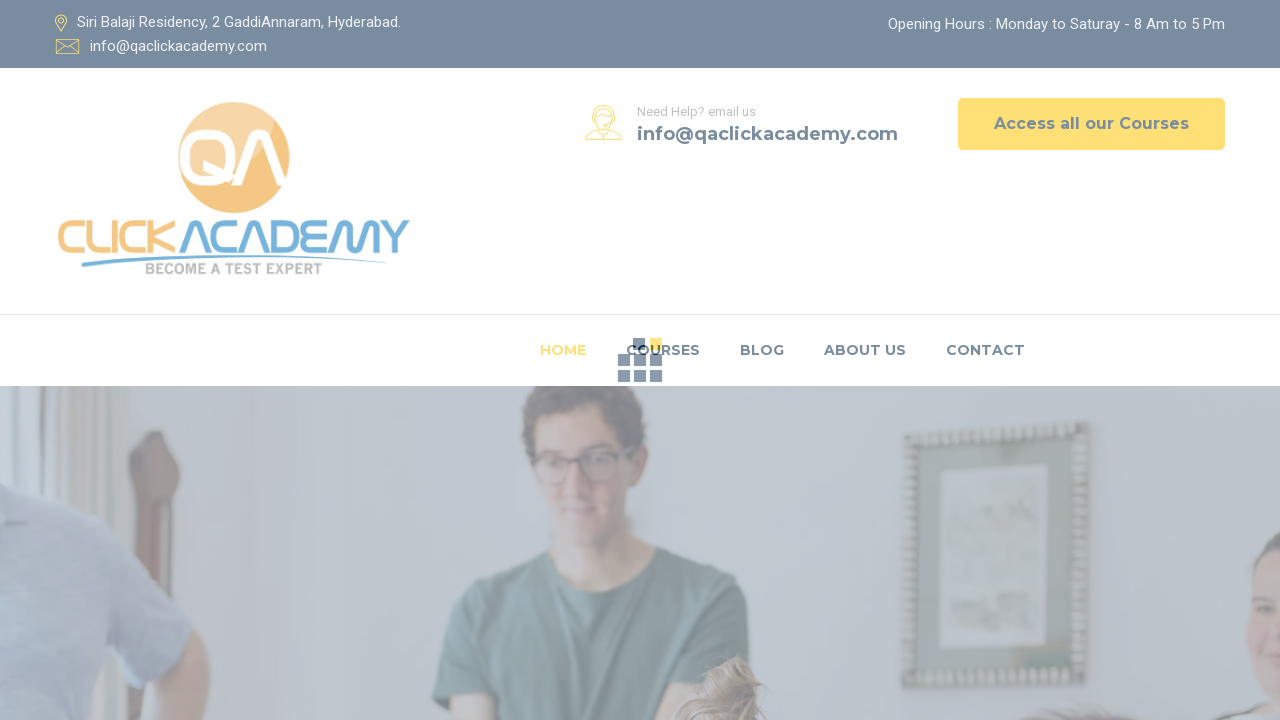

Verified 'Courses' navigation button is visible
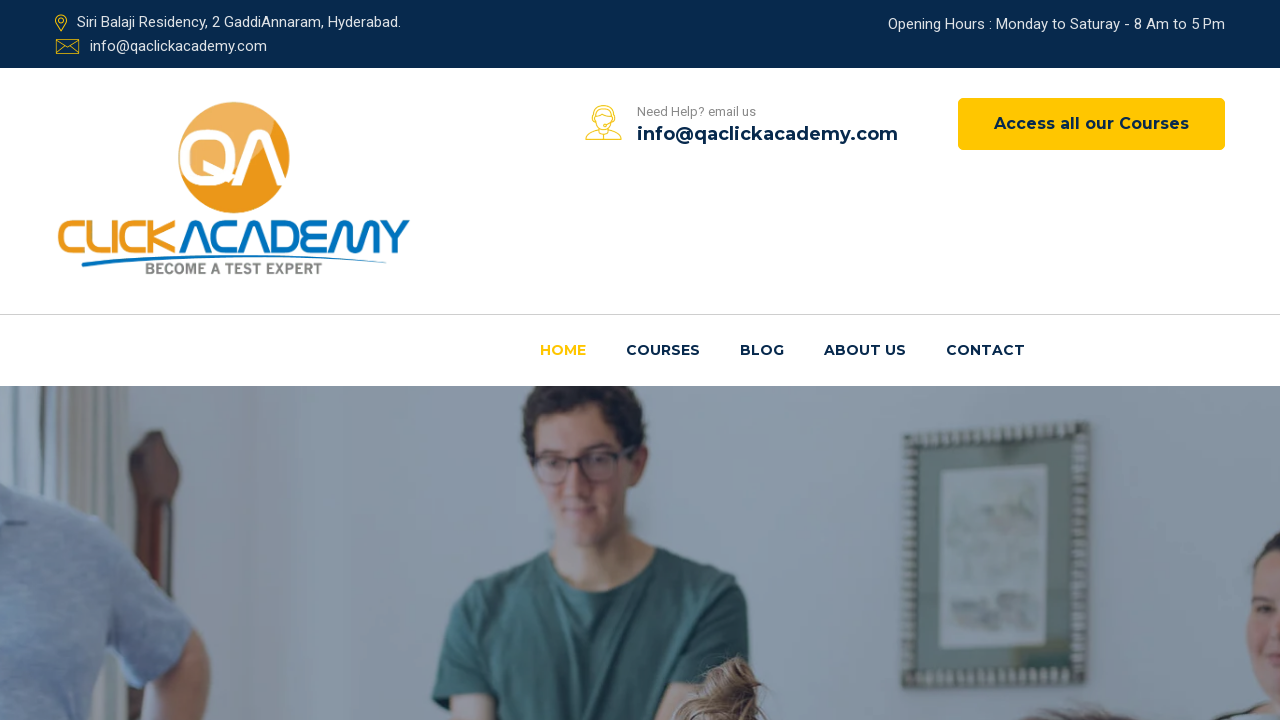

Verified 'Access all our Courses' button is visible
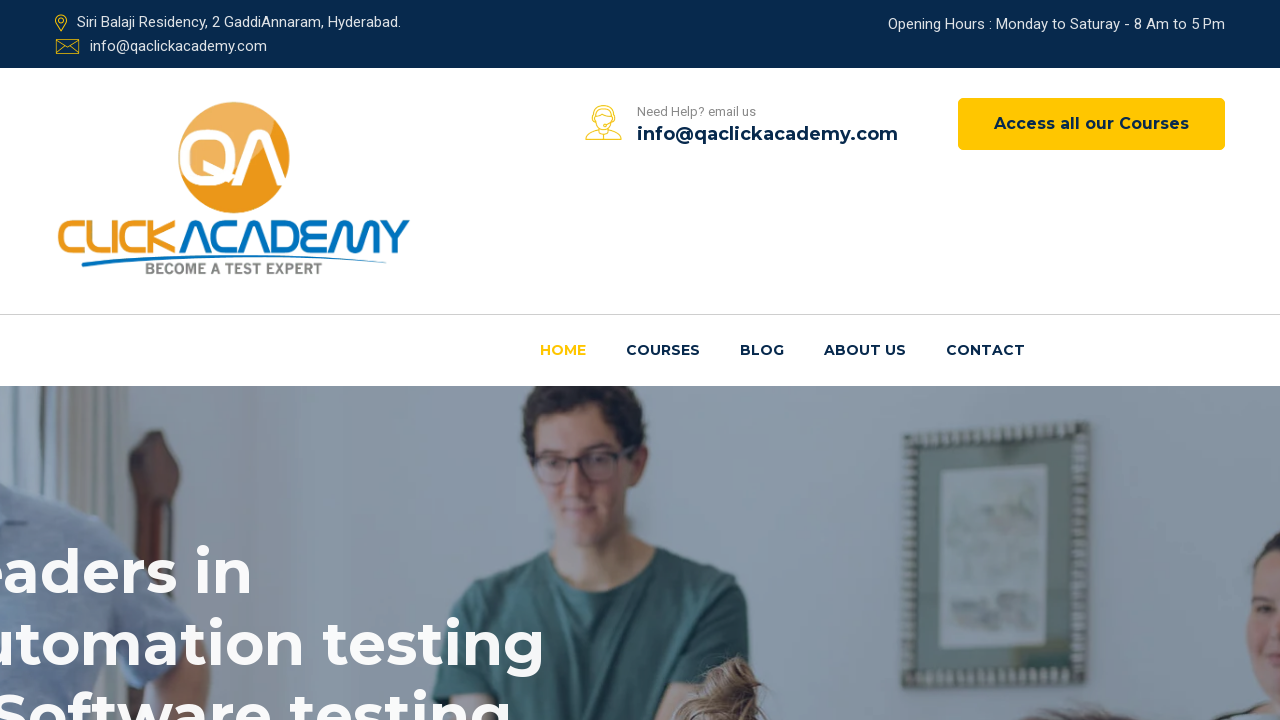

Verified 'Learn More' button is visible
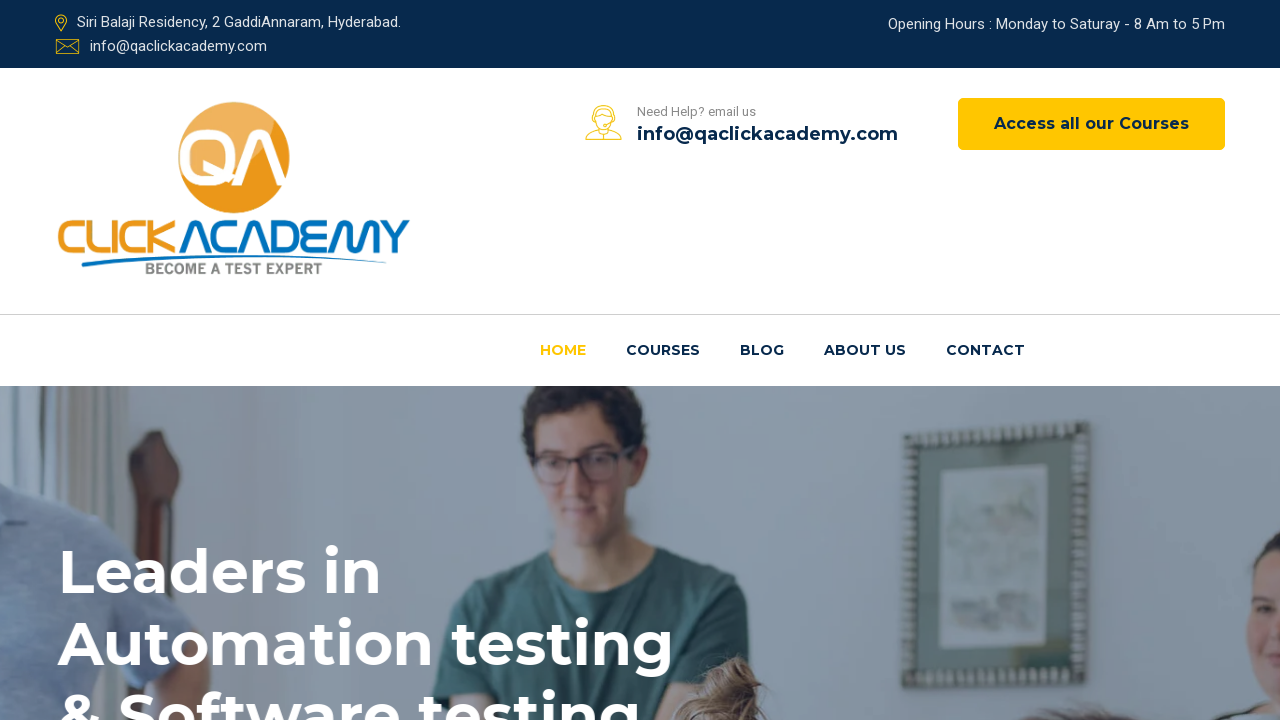

Verified apply button is visible
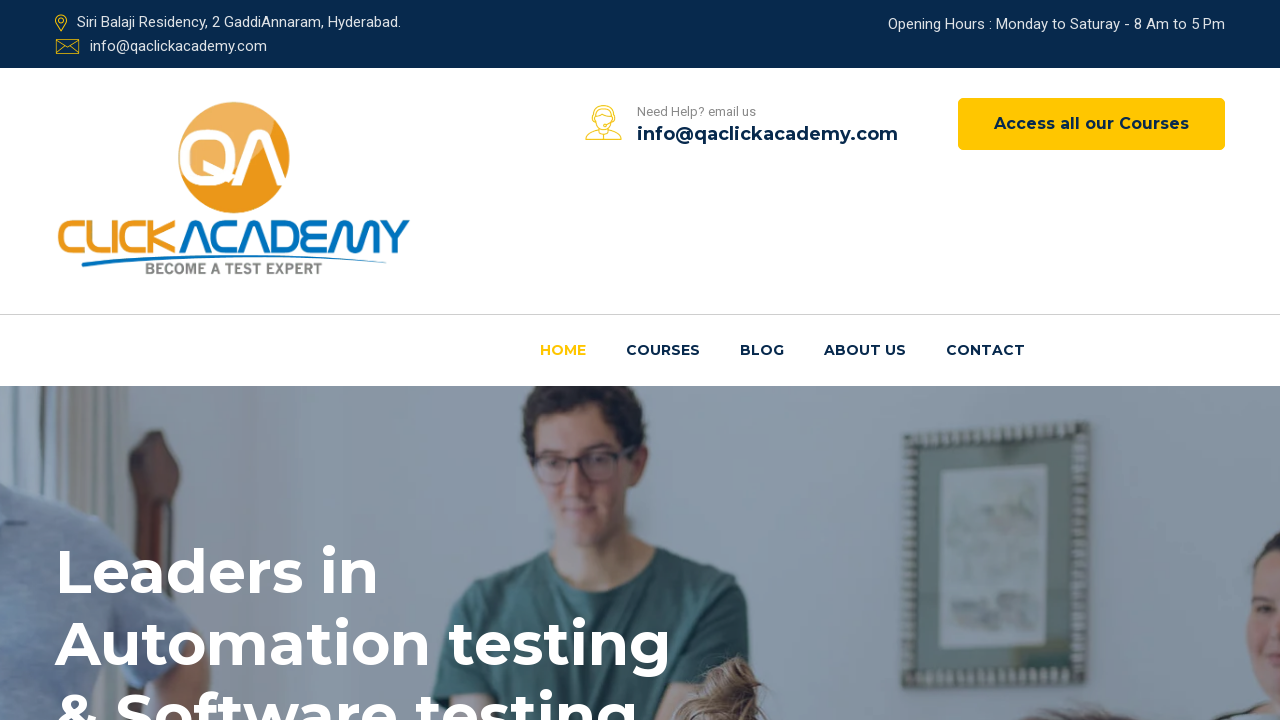

Verified 'Contact' navigation link is visible
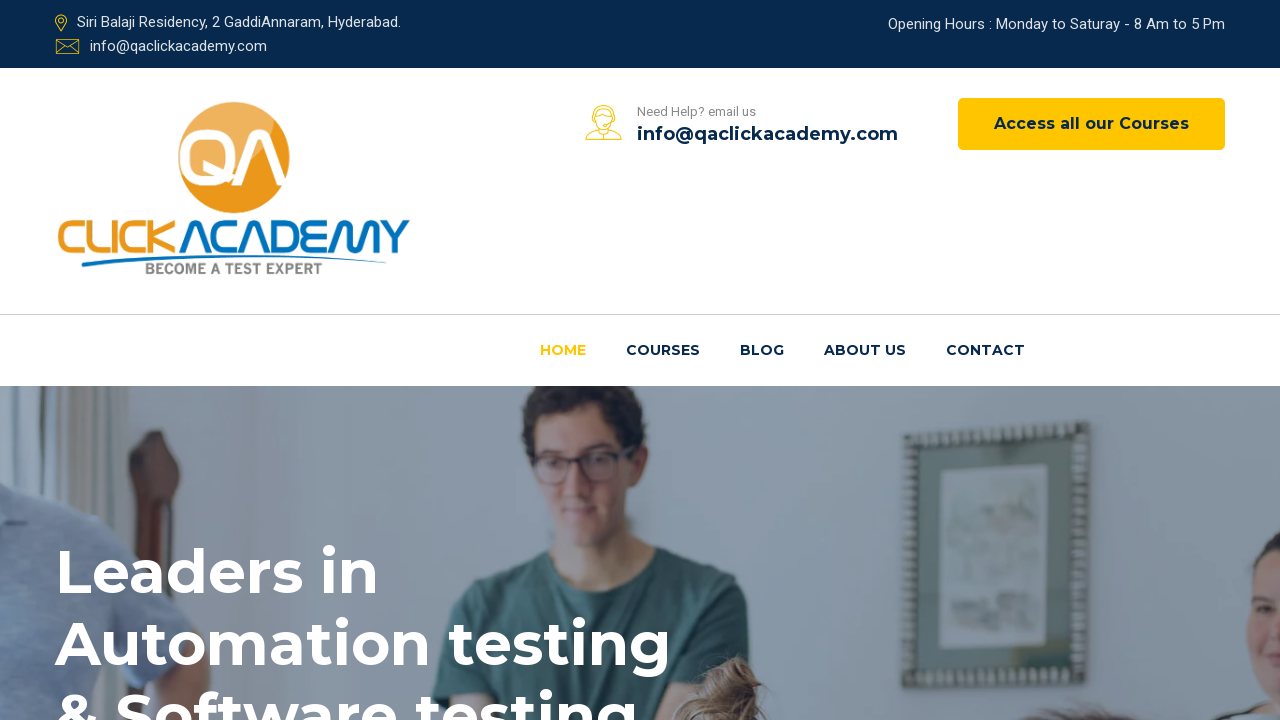

Verified 'Blog' navigation link is visible
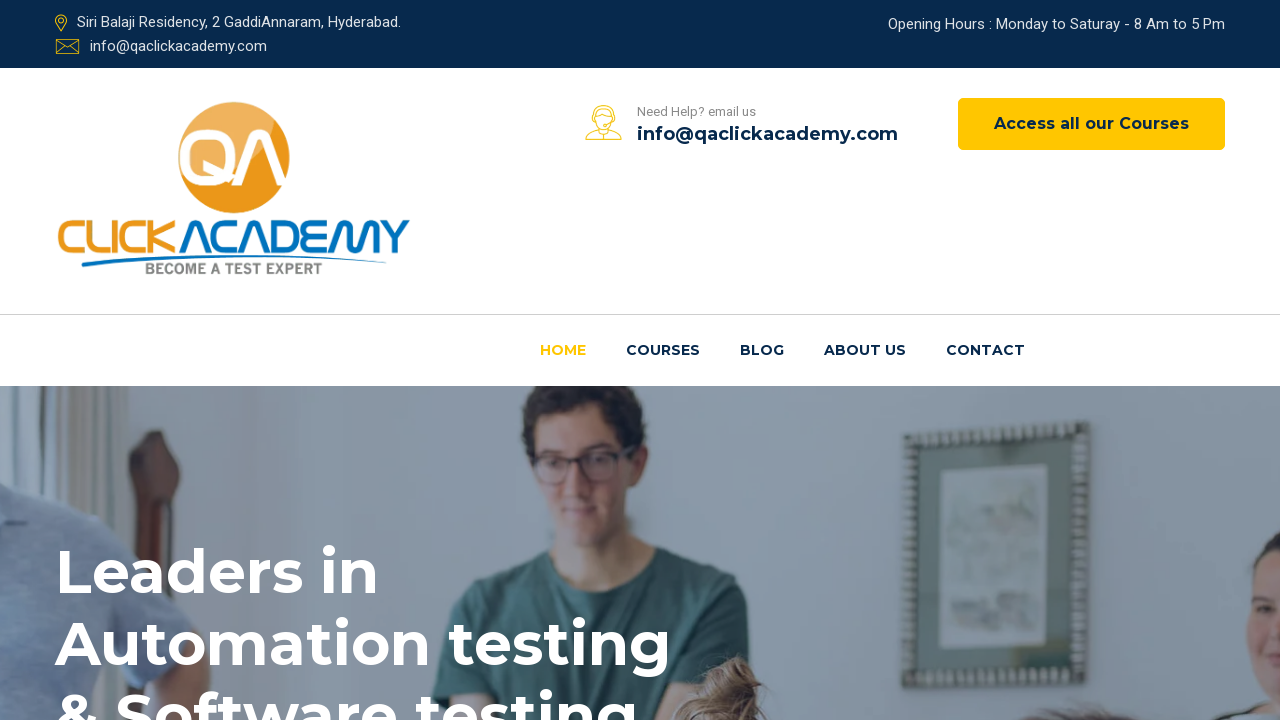

Verified 'About us' navigation link is visible
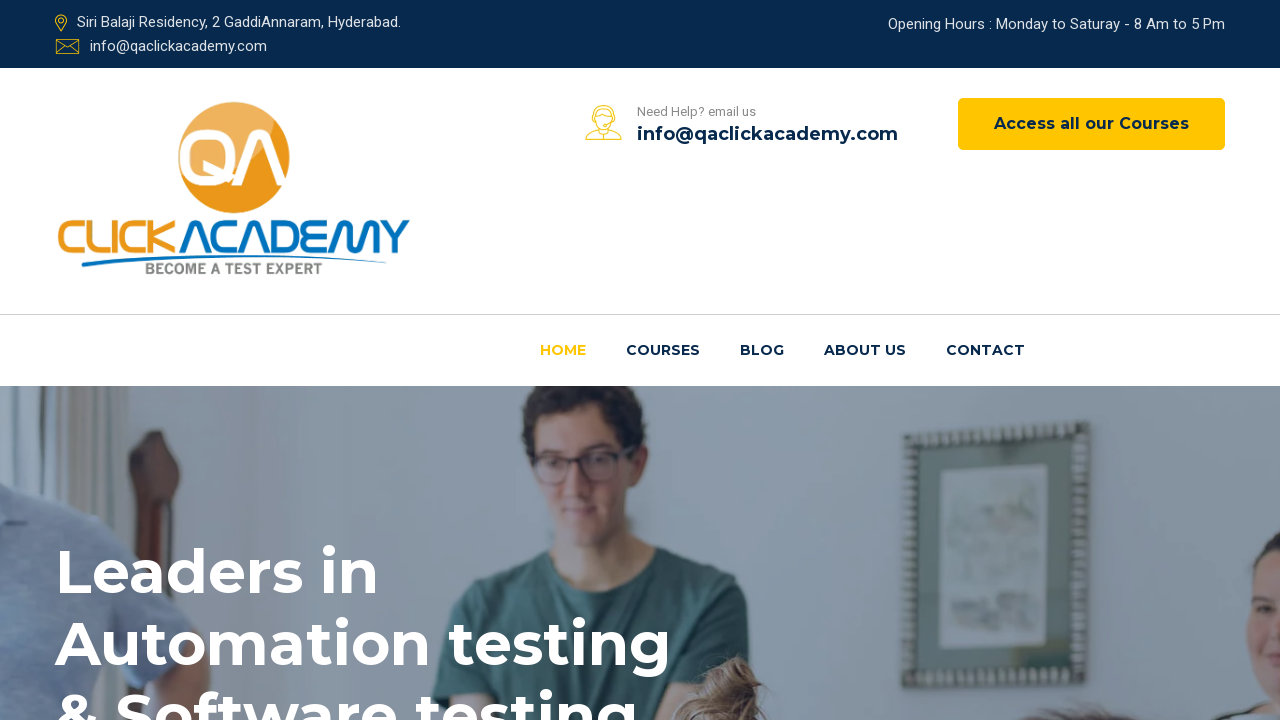

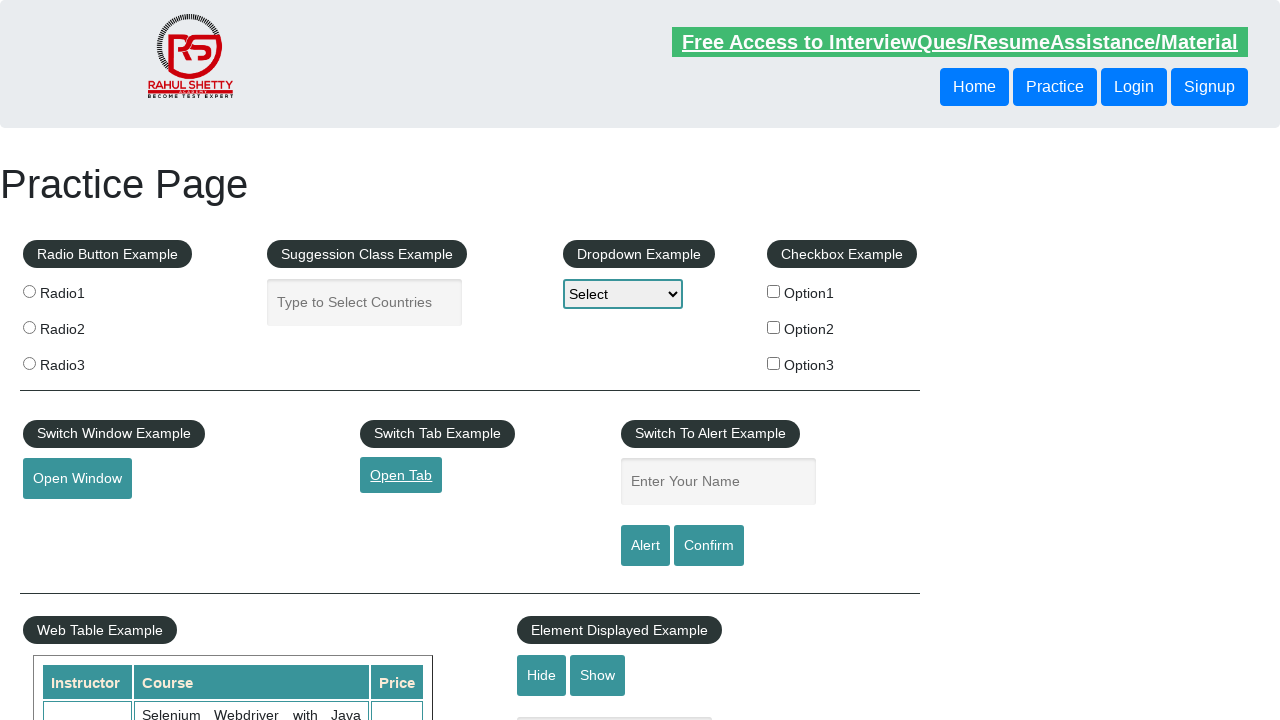